Tests the BigBasket website by navigating to the Contact Us page, scrolling through office locations, clicking on Chennai location, and verifying the contact telephone number is displayed.

Starting URL: https://www.bigbasket.com/

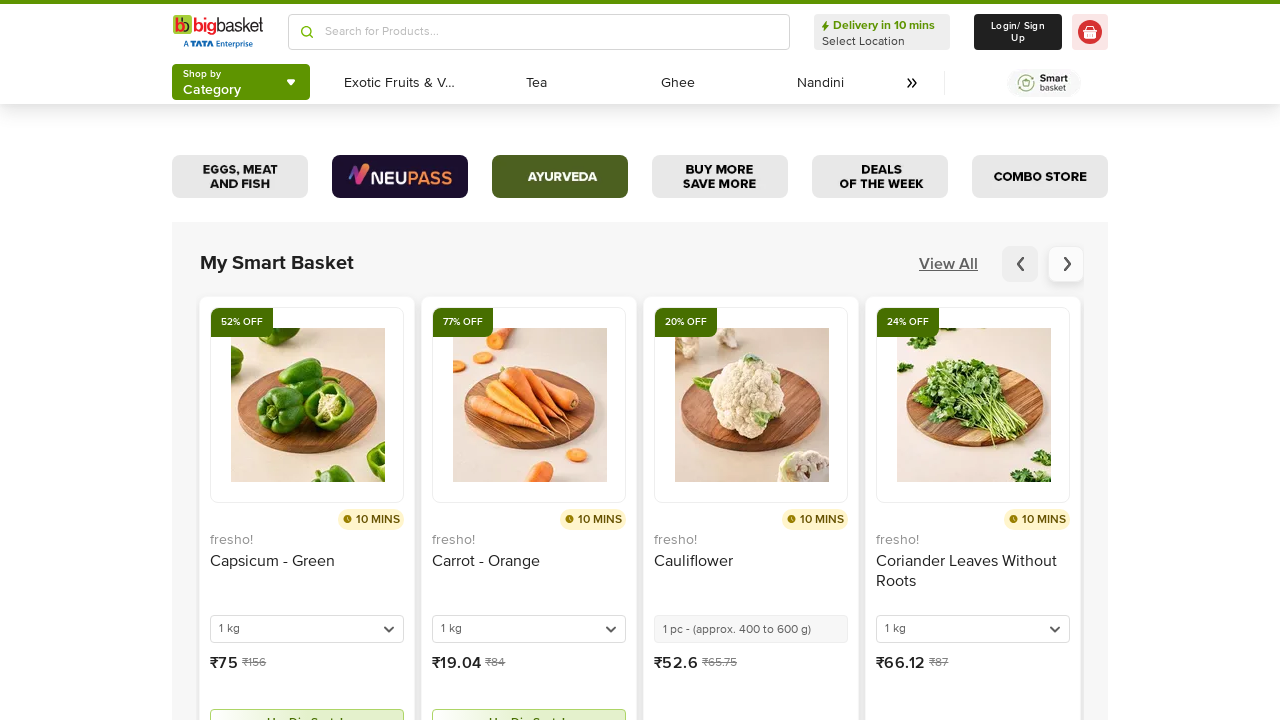

Scrolled horizontally on the page by 2000 pixels
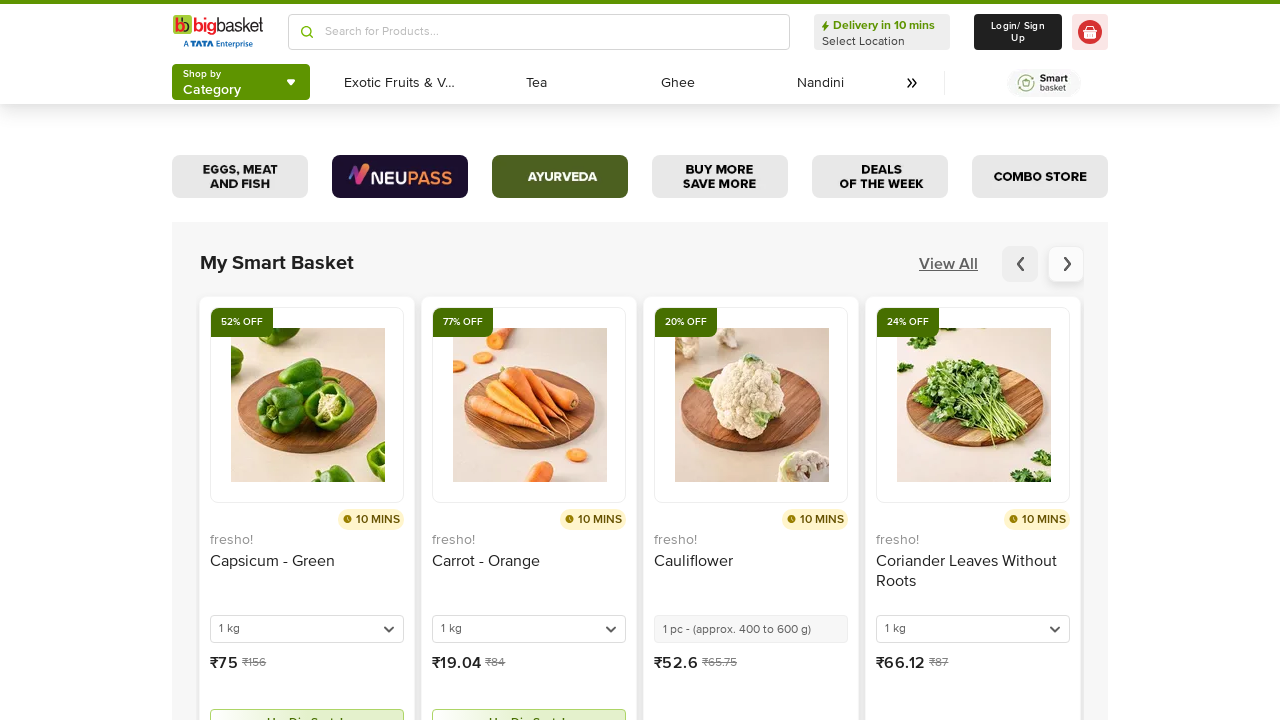

Clicked on Contact Us link at (526, 361) on a[href*='contact']
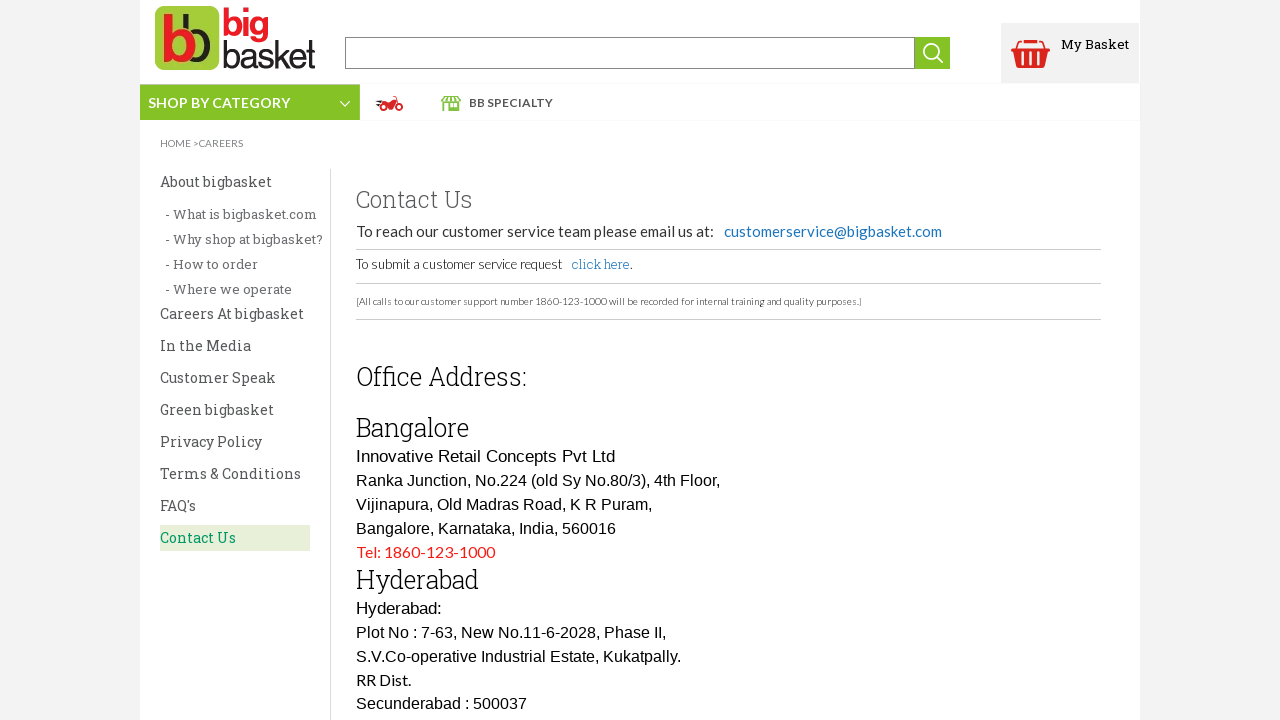

Accordion with office addresses loaded
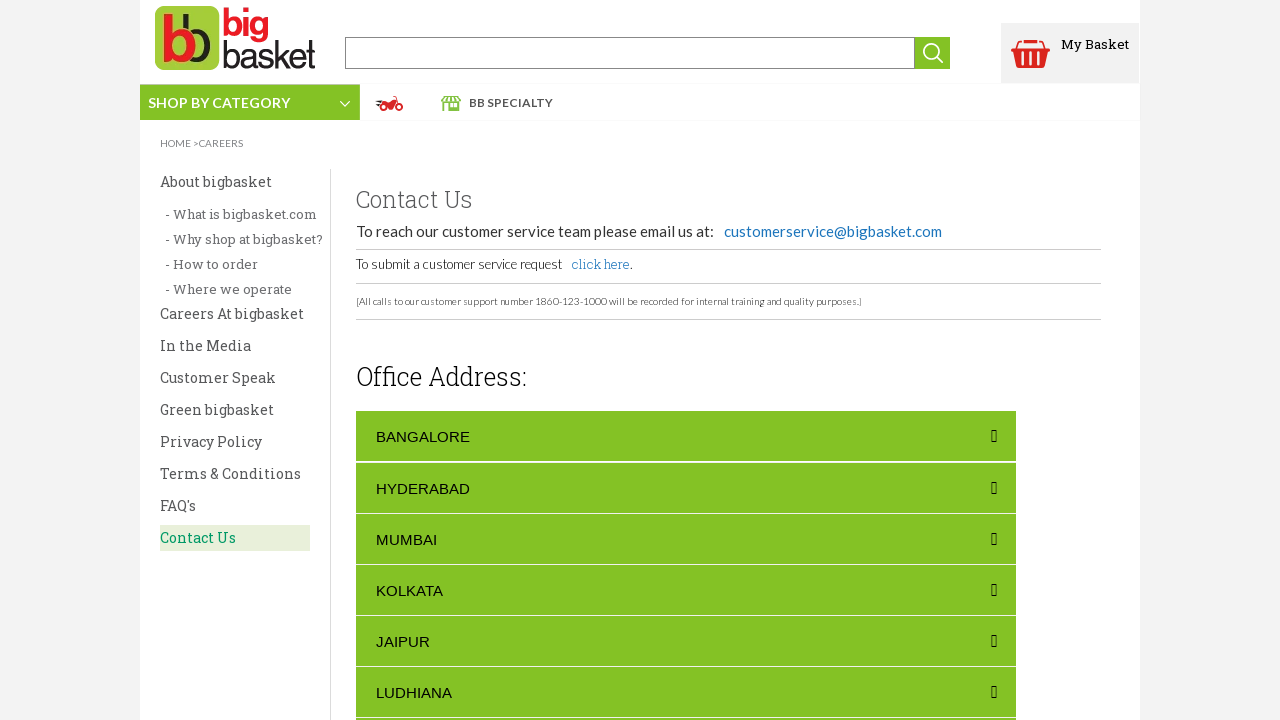

Clicked on Chennai location to expand it at (400, 419) on h1:has-text('Chennai')
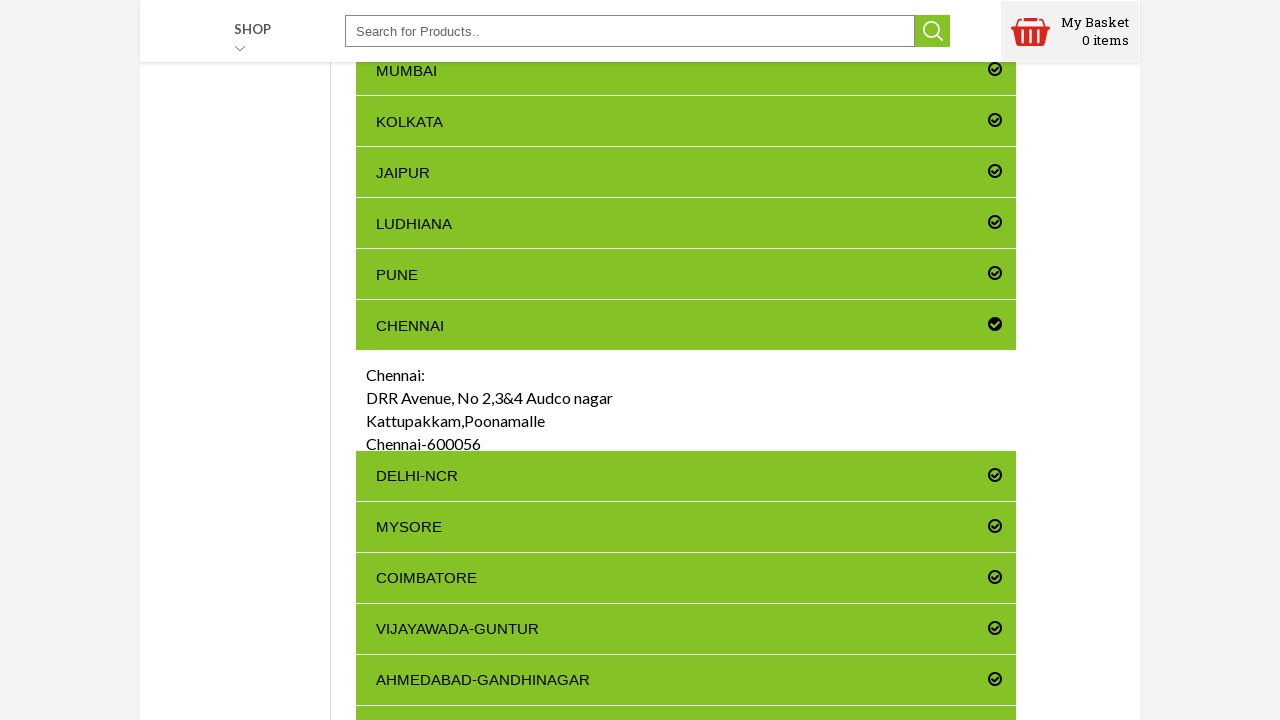

Chennai contact details are now visible, including telephone number
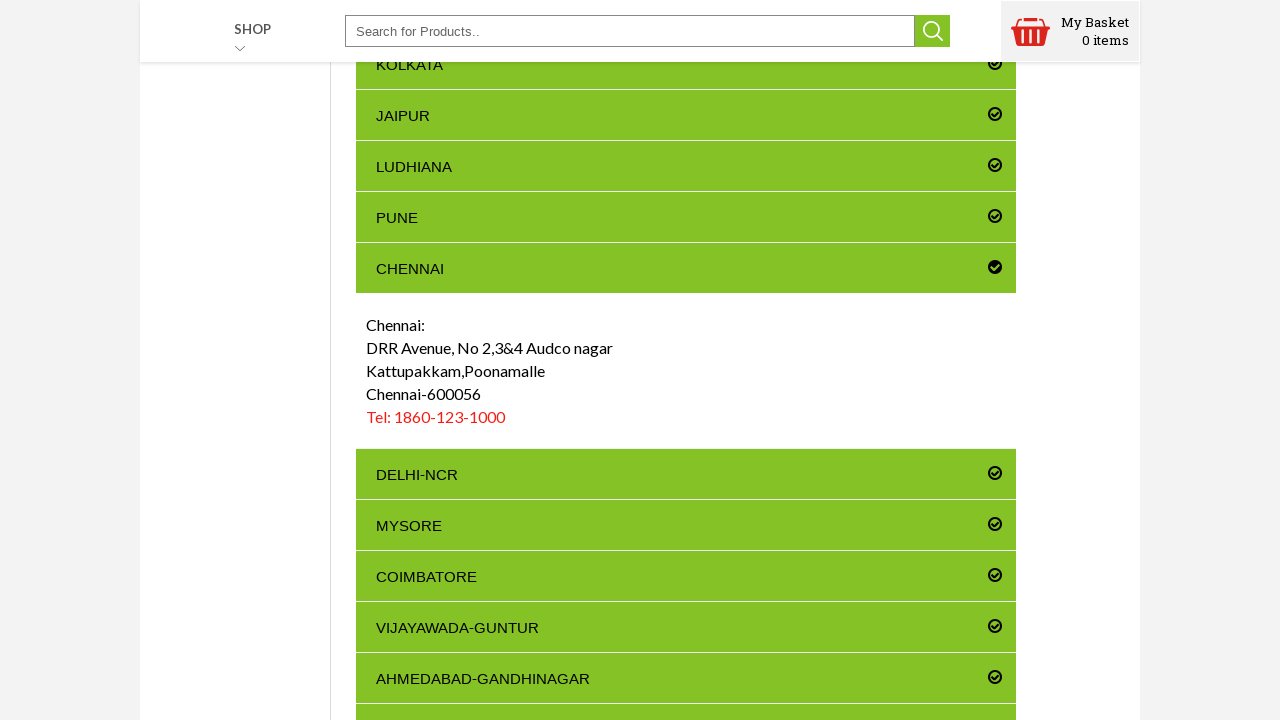

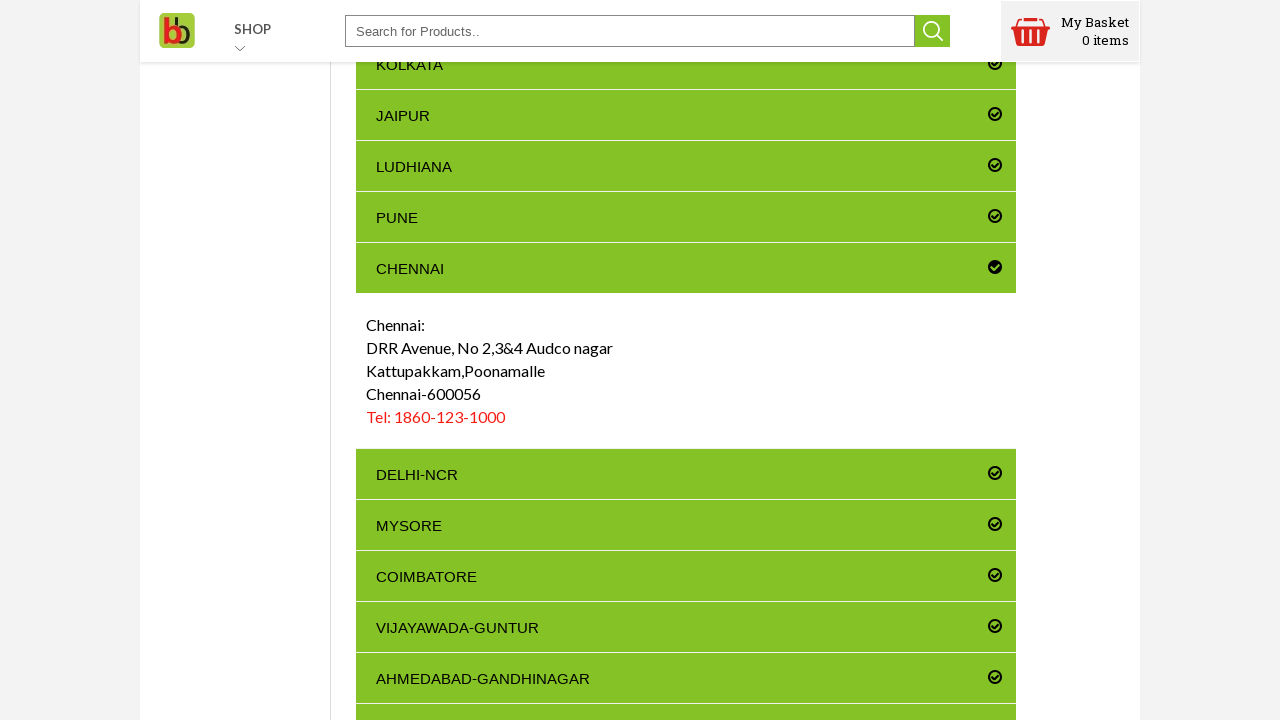